Tests basic alert functionality by triggering and accepting a simple alert

Starting URL: https://demoqa.com/alerts

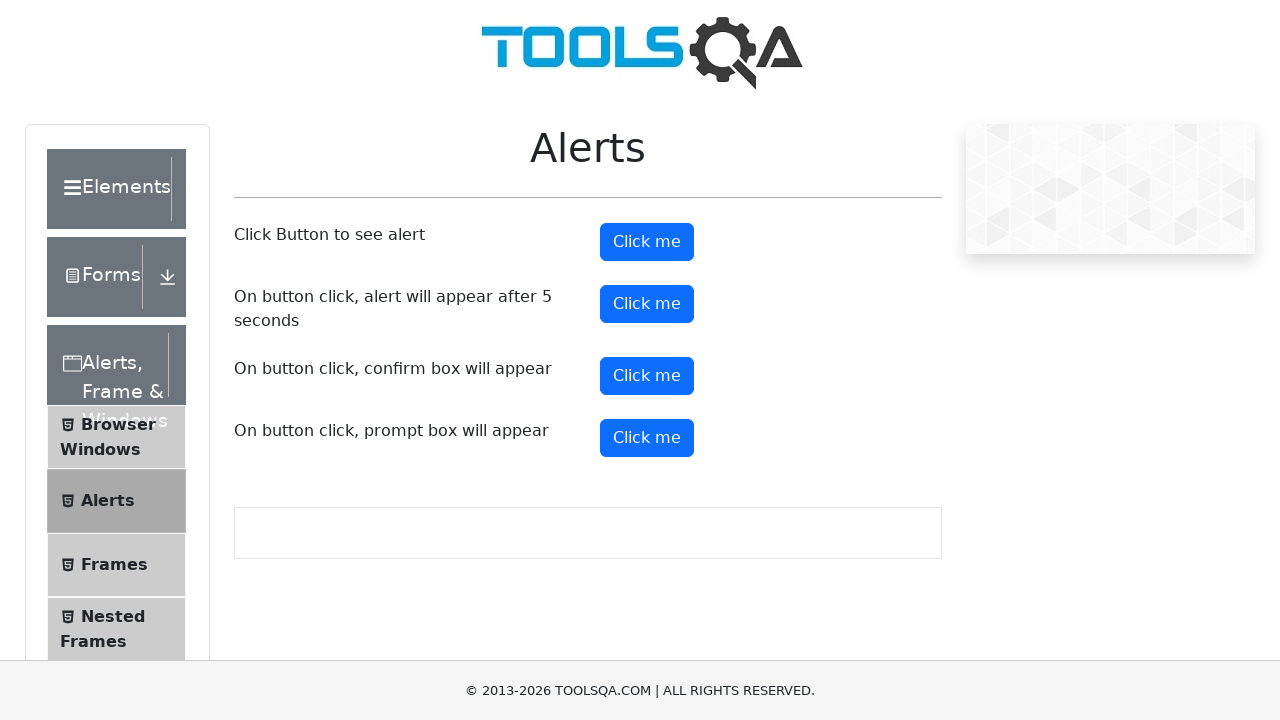

Navigated to alerts demo page
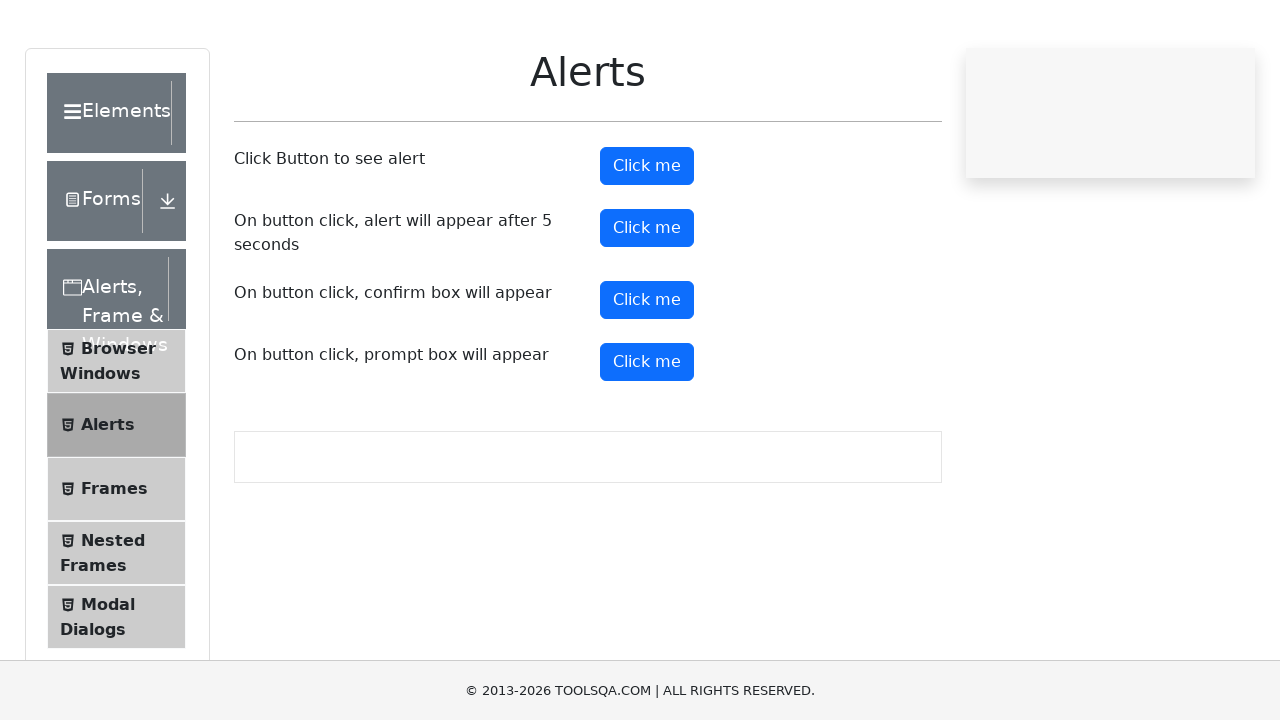

Clicked alert button to trigger simple alert at (647, 242) on button#alertButton
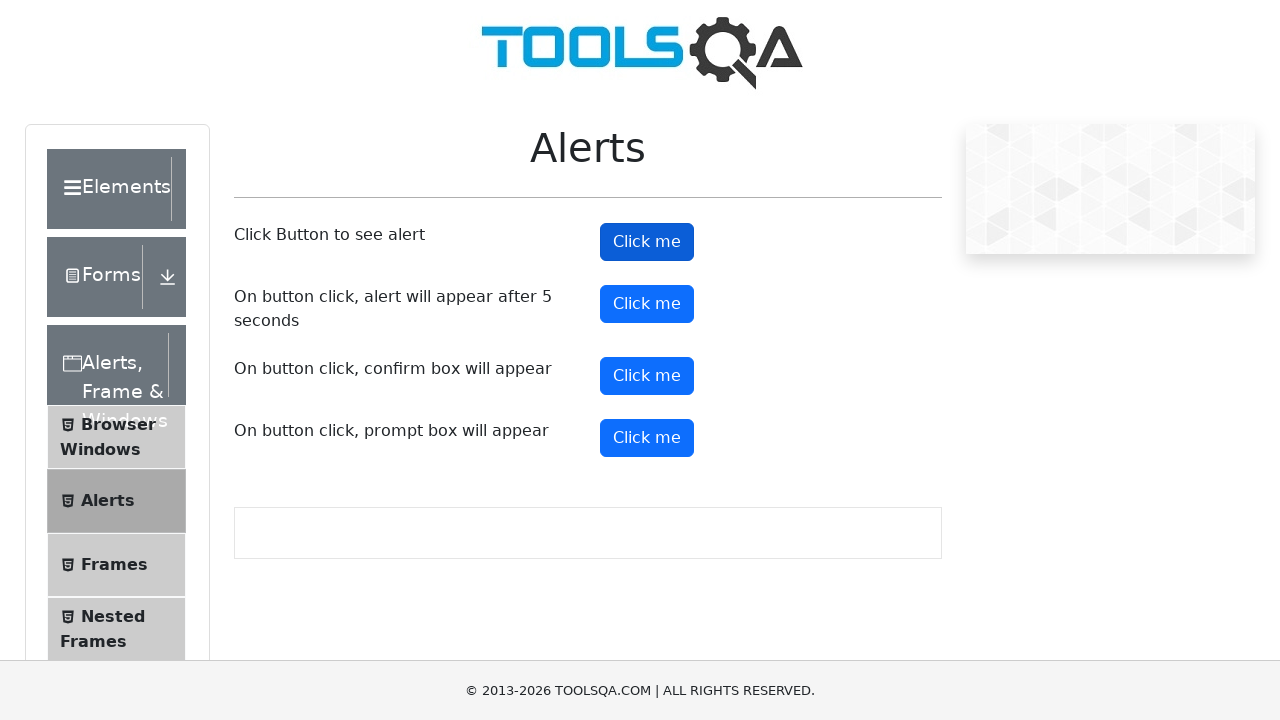

Set up dialog handler to accept alert
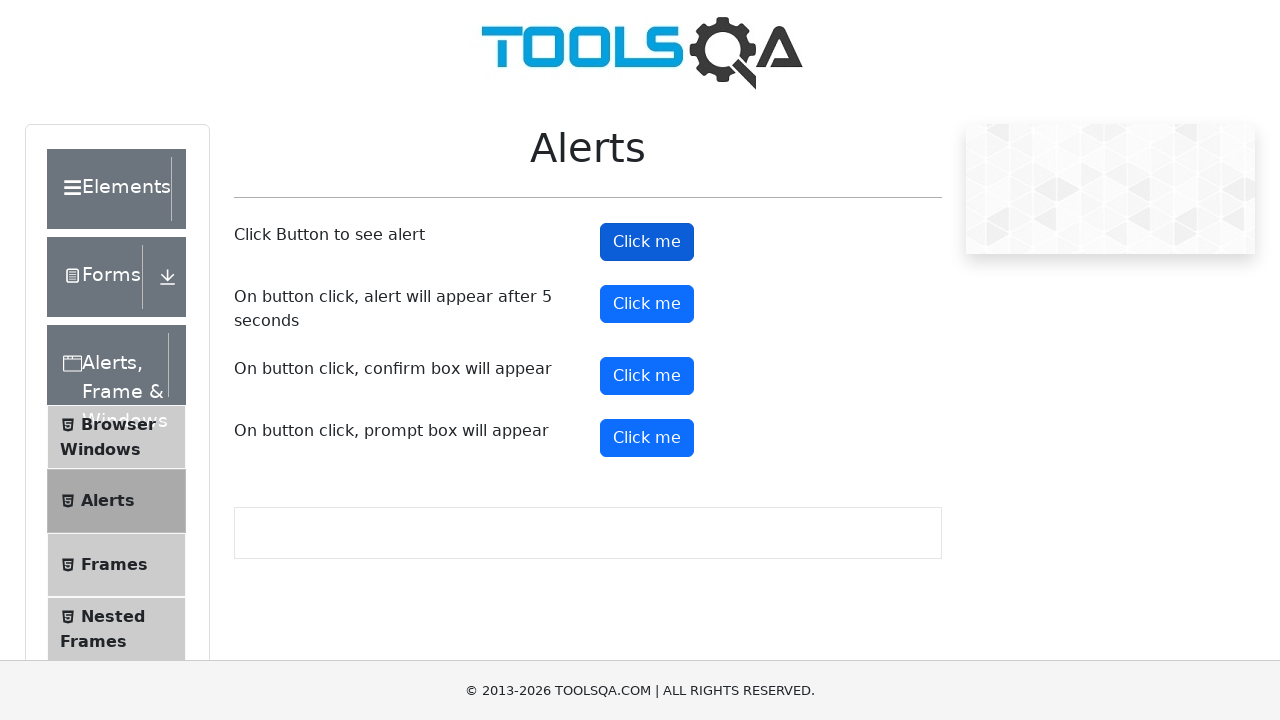

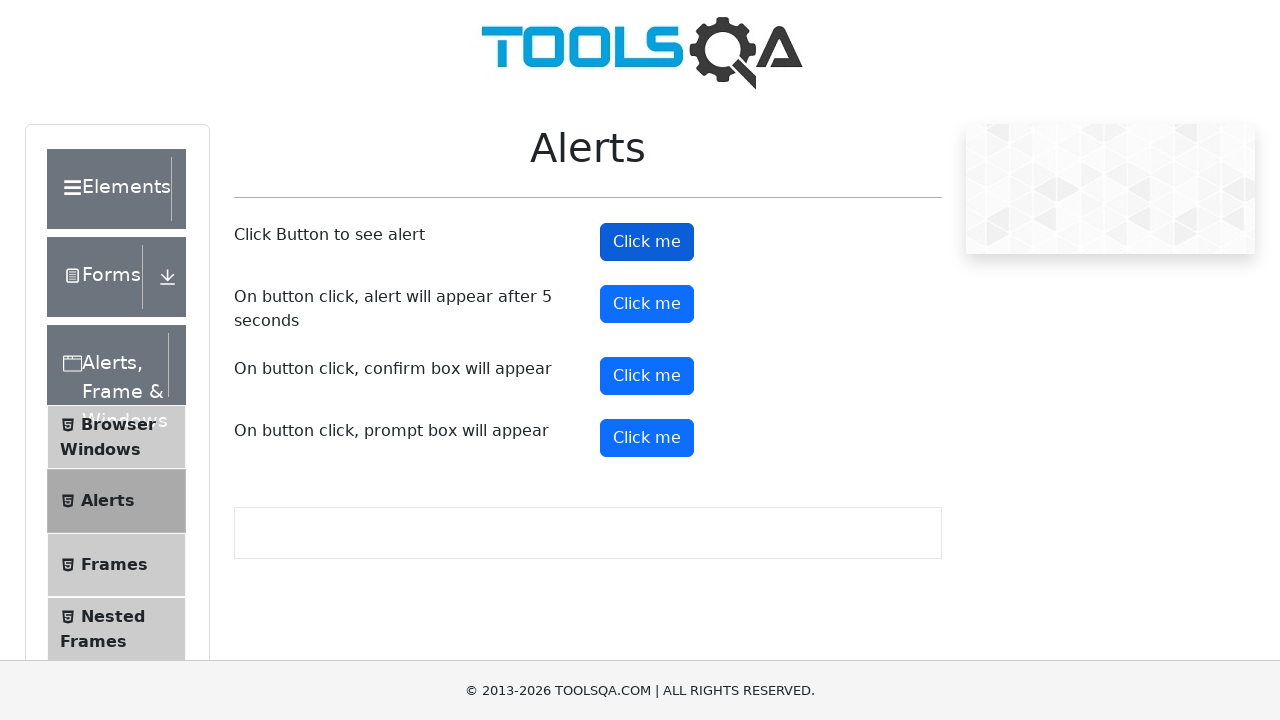